Tests JavaScript alert functionality by clicking a button to trigger an alert, accepting the alert, and verifying the success message is displayed

Starting URL: https://practice.cydeo.com/javascript_alerts

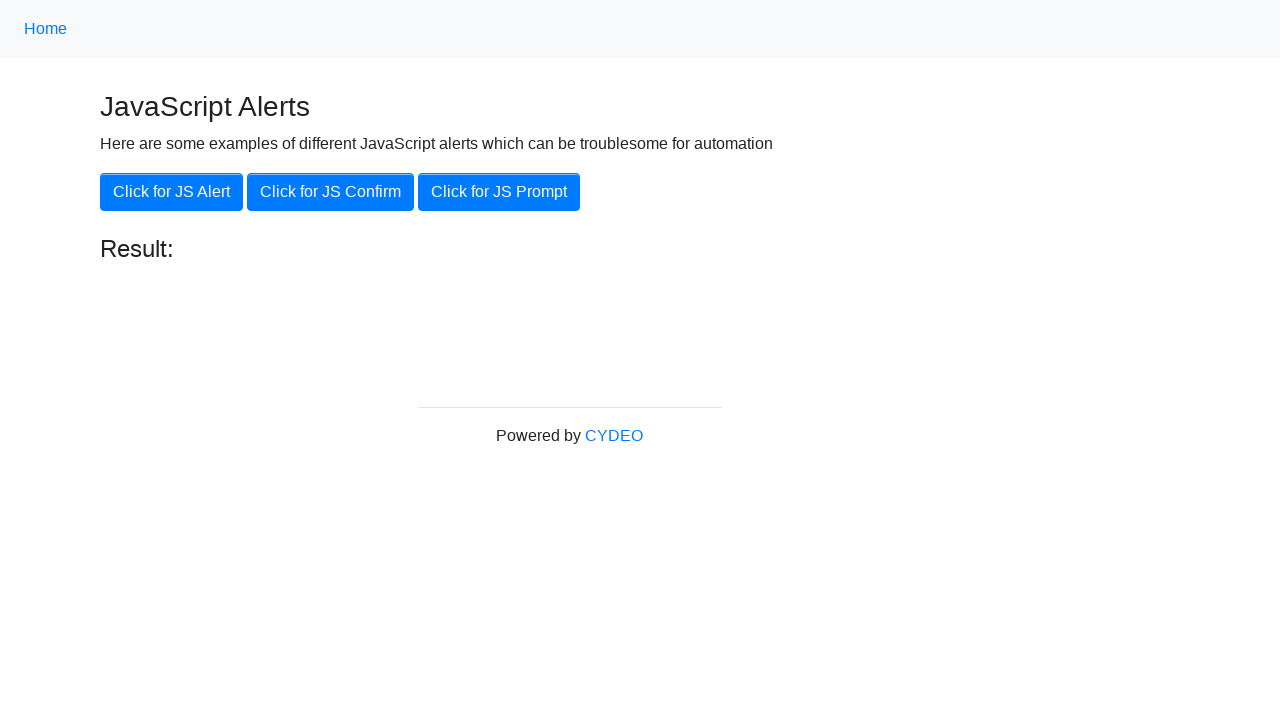

Clicked the 'Click for JS Alert' button at (172, 192) on xpath=//button[.='Click for JS Alert']
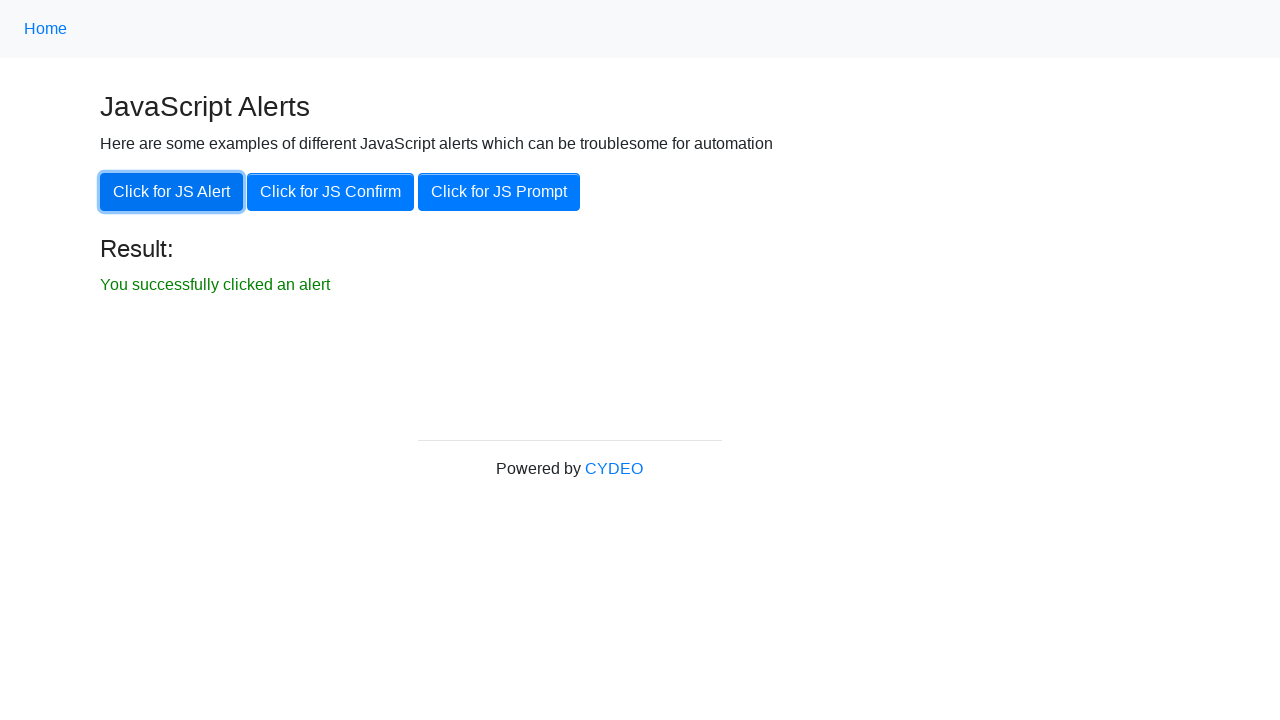

Set up dialog handler to accept JavaScript alert
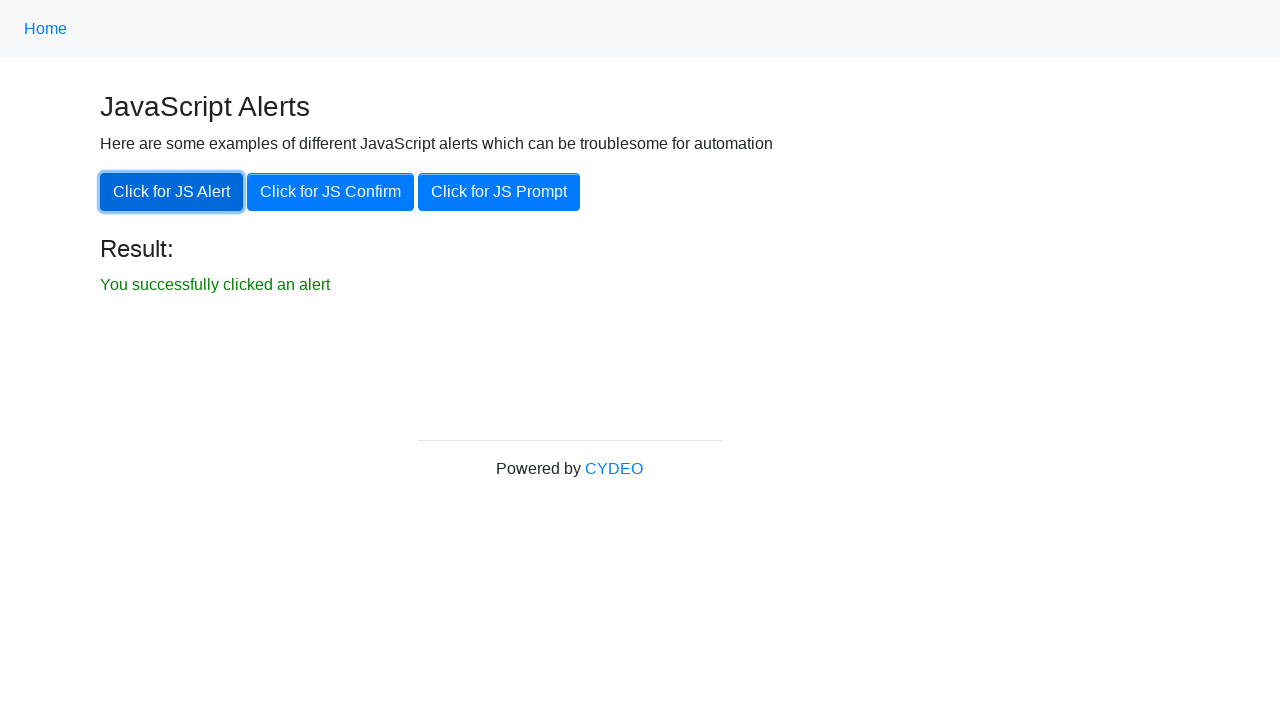

Result element became visible after alert acceptance
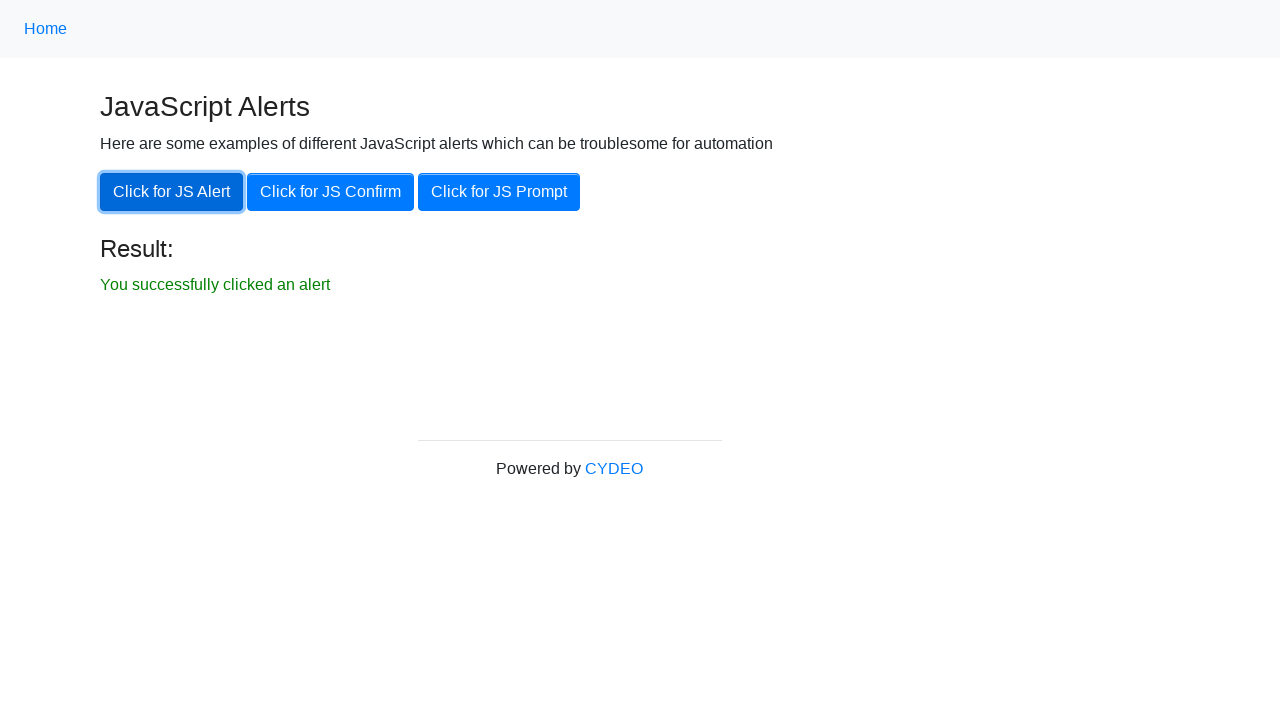

Verified success message displayed: 'You successfully clicked an alert'
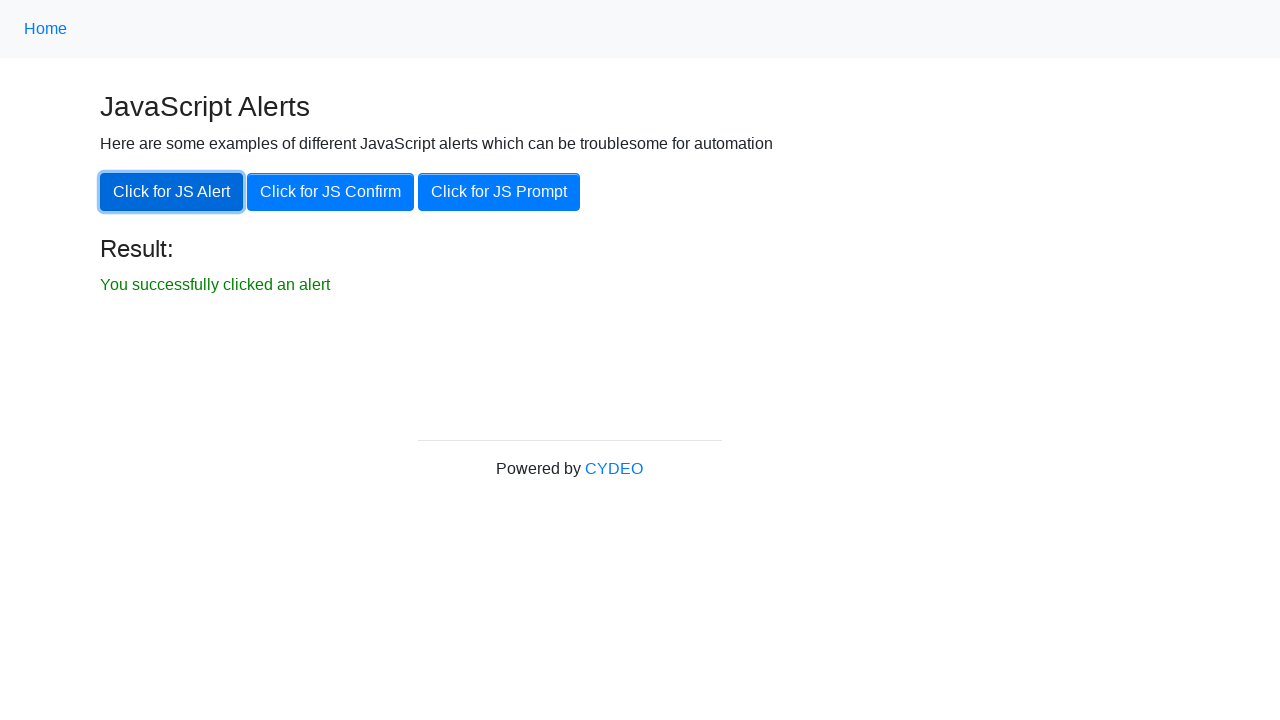

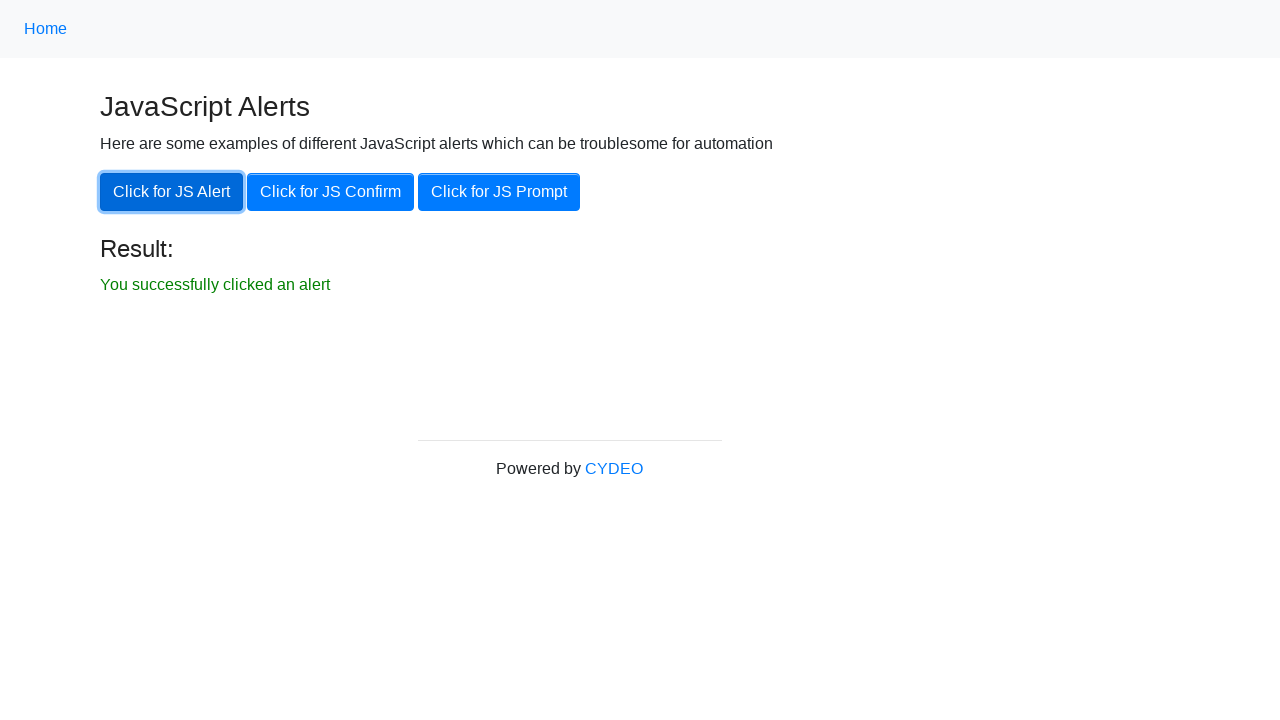